Tests the bus ticket search functionality on Abhibus by entering source city (Coimbatore), destination city (Goa), selecting a travel date, and clicking the search button to find available buses.

Starting URL: https://www.abhibus.com/bus-ticket-booking

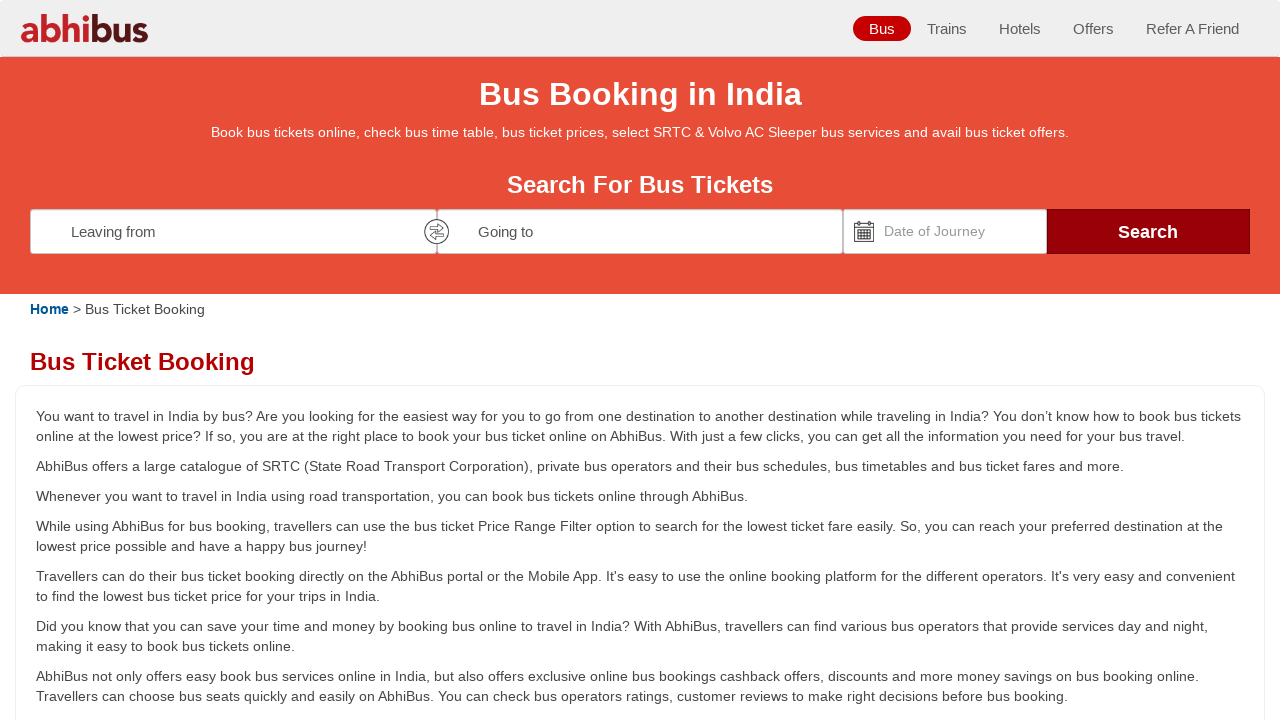

Filled source city field with 'COIMBATORE' on #source
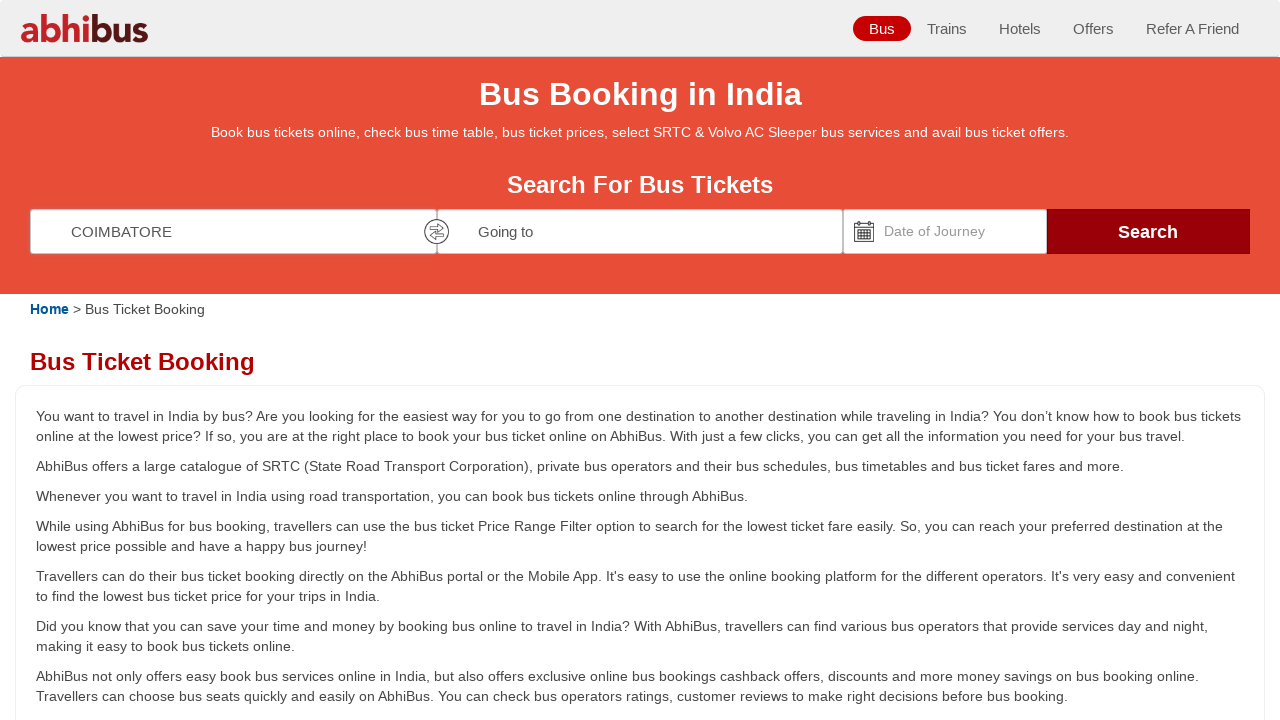

Pressed Enter to confirm source city selection
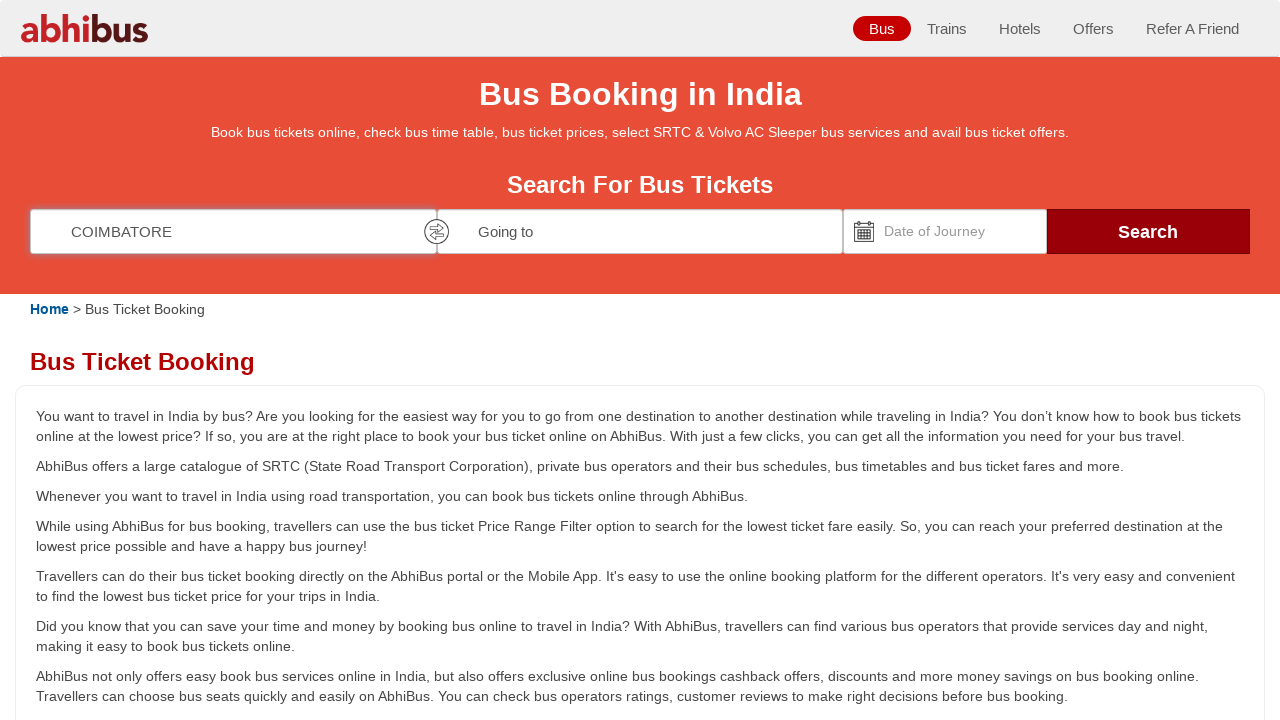

Waited 1000ms for source city dropdown to process
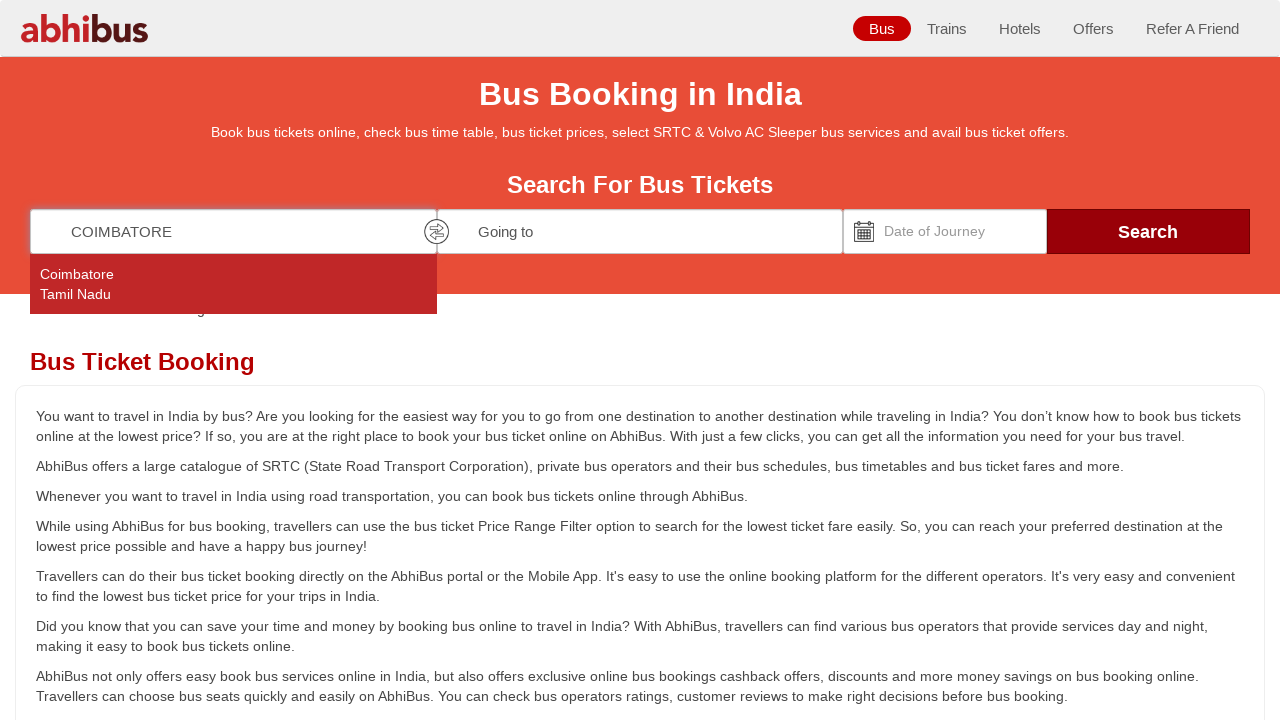

Pressed Enter again to confirm source city selection
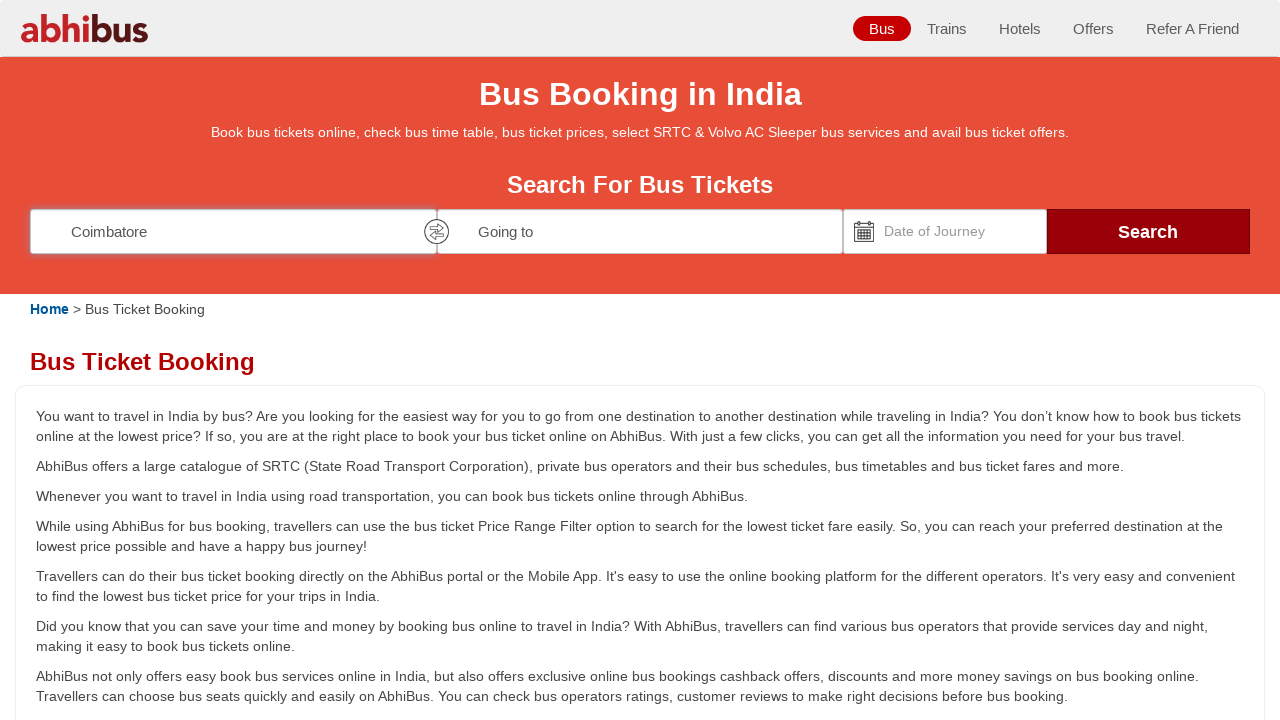

Filled destination city field with 'GOA' on #destination
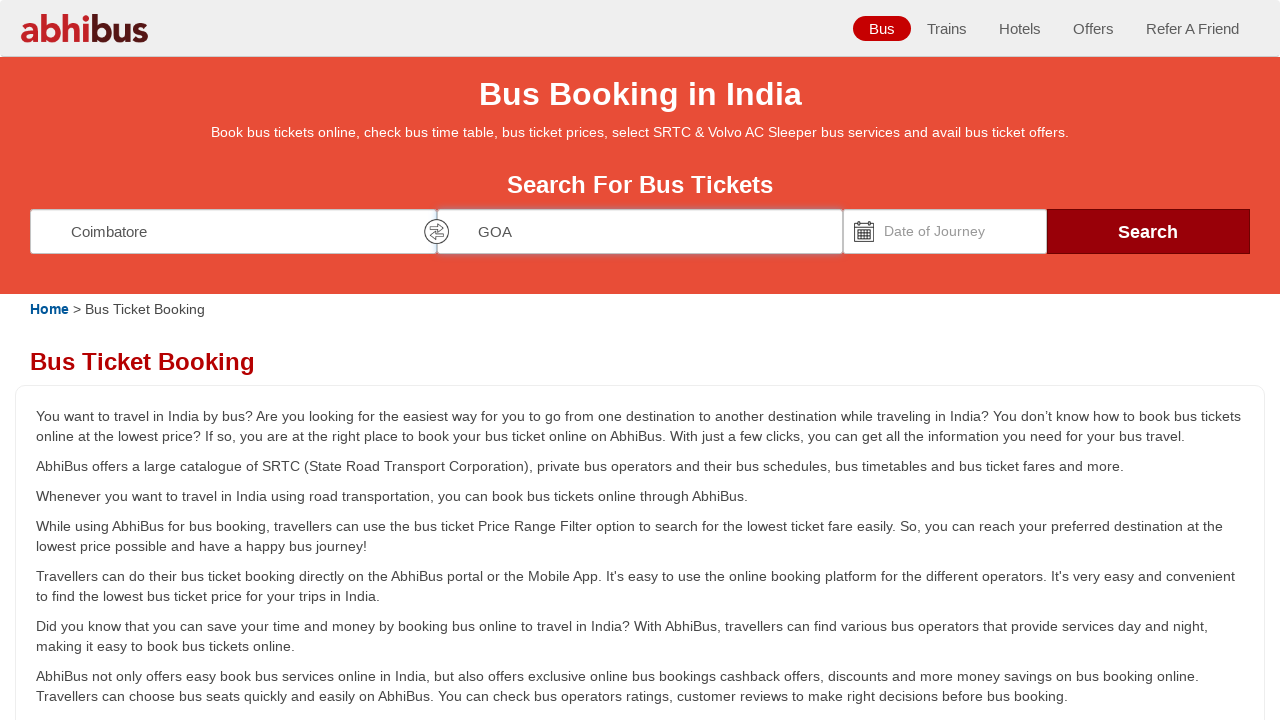

Pressed Enter to confirm destination city selection
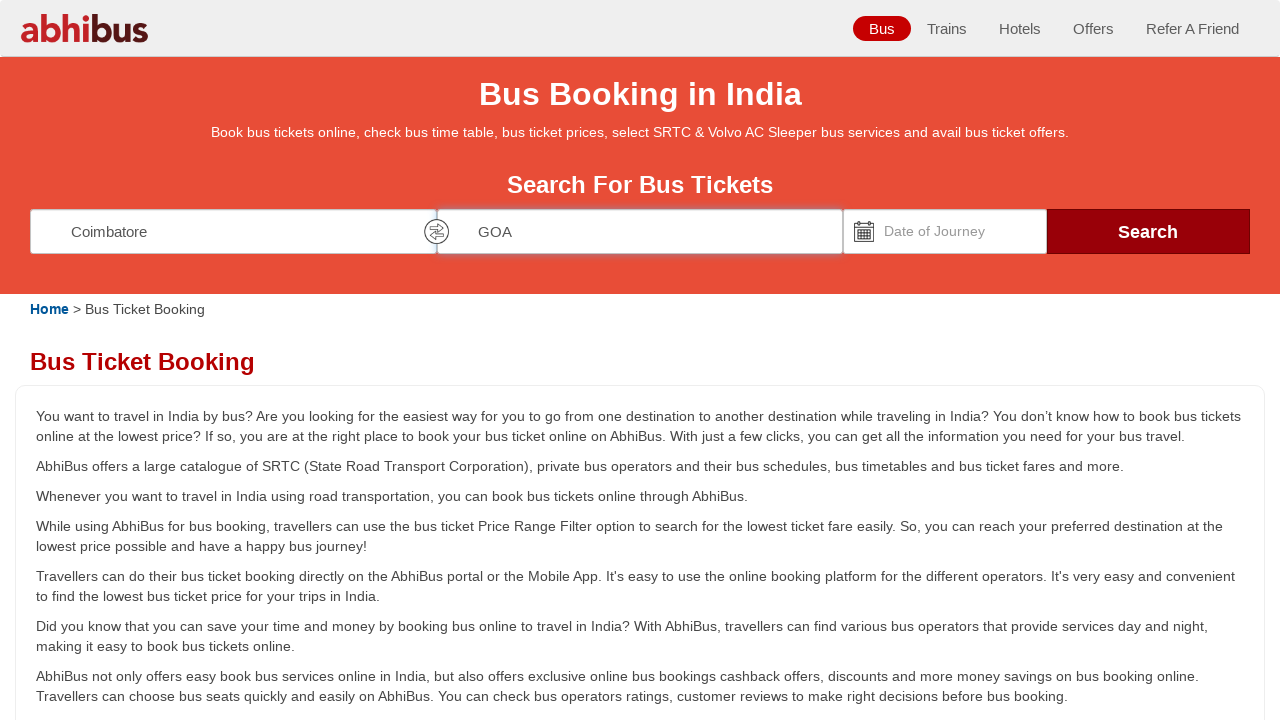

Waited 1000ms for destination city dropdown to process
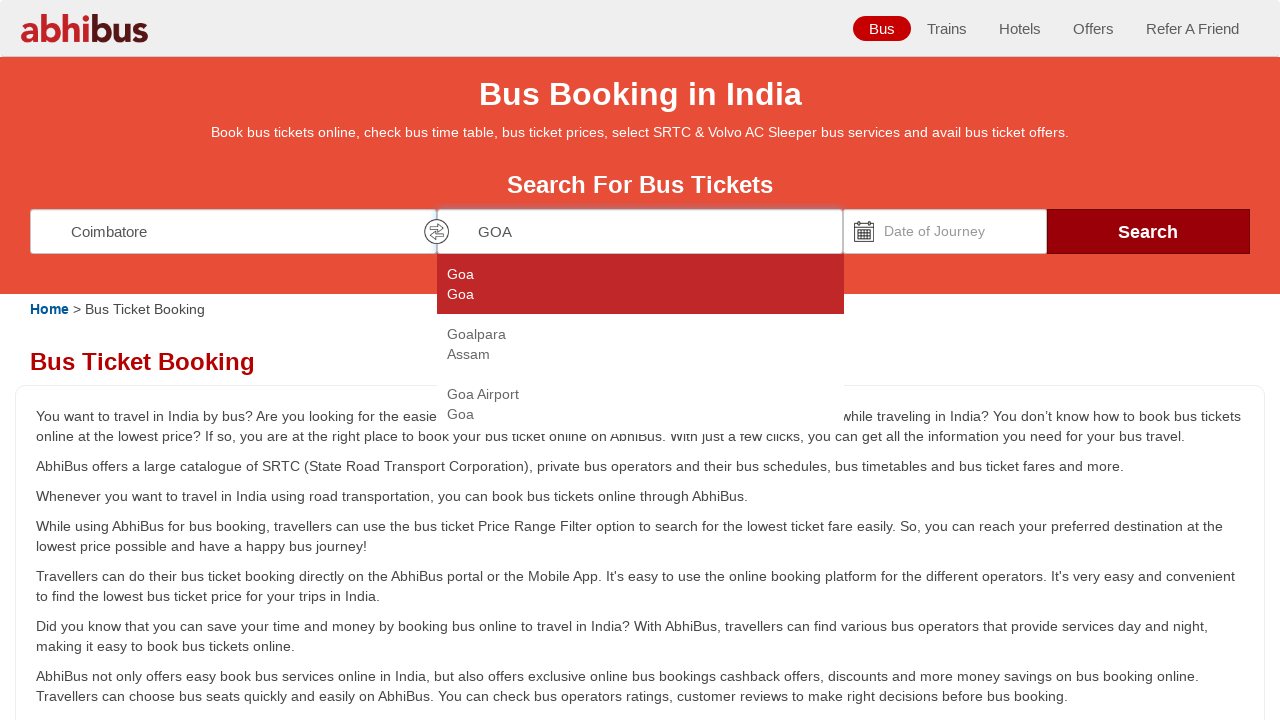

Pressed Enter again to confirm destination city selection
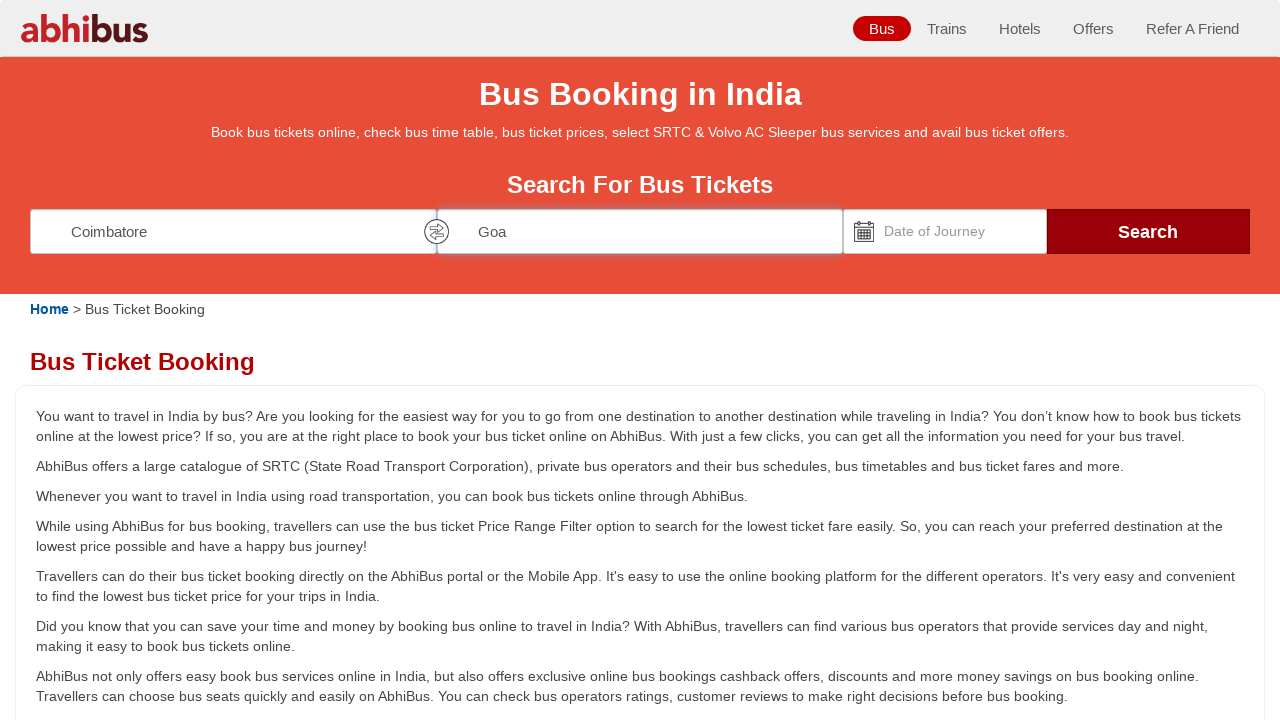

Clicked on date picker field at (945, 231) on #datepicker1
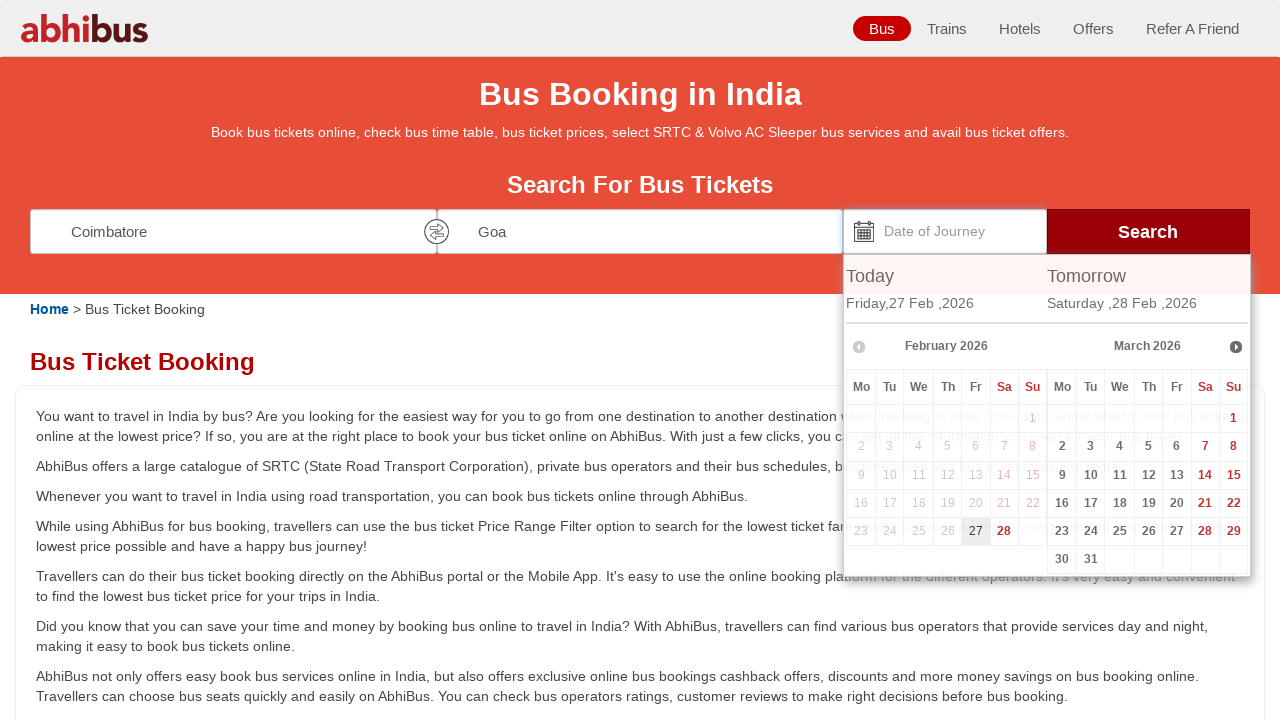

Set travel date to '15/06/2025' using JavaScript
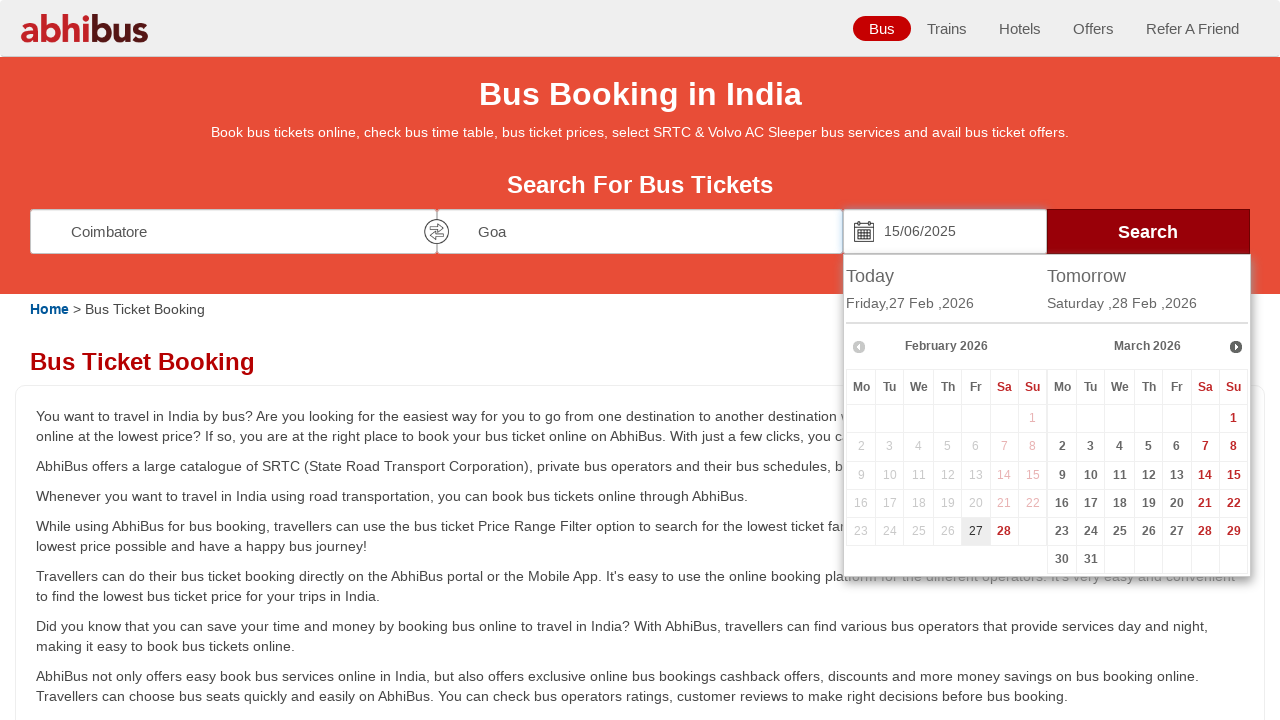

Clicked search button to find available buses at (1148, 231) on #seo_search_btn
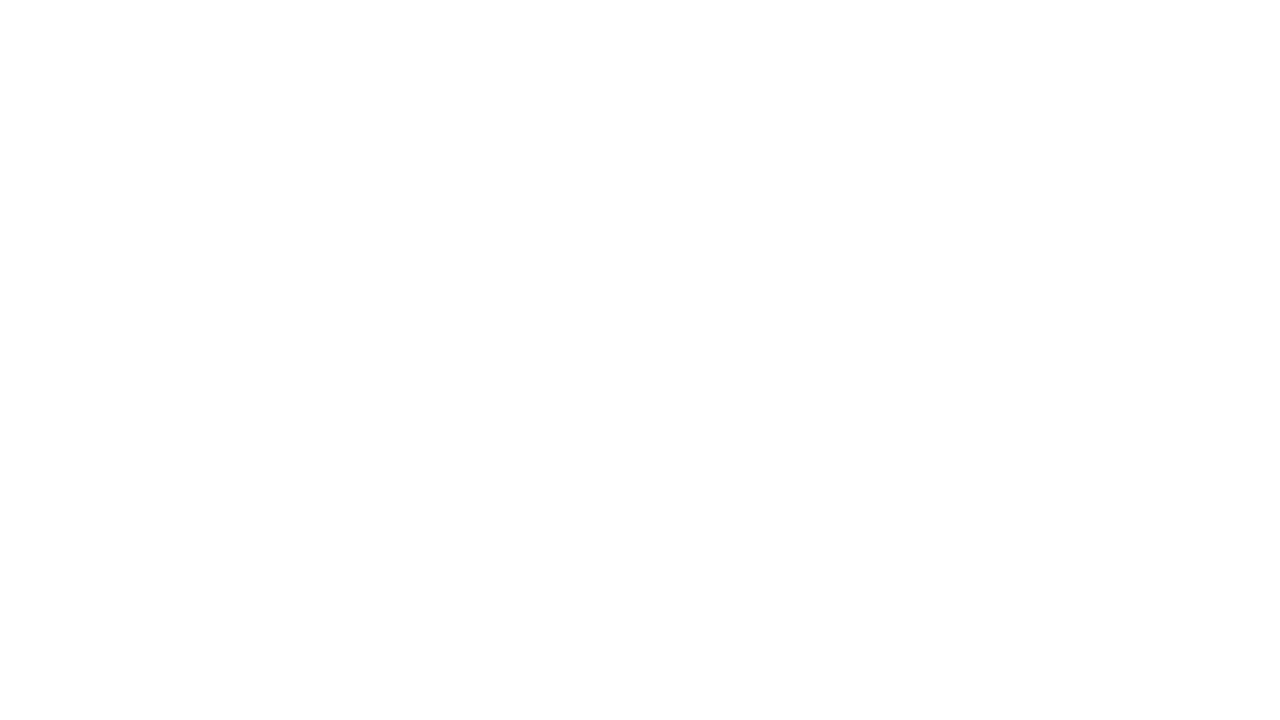

Waited for search results page to load completely
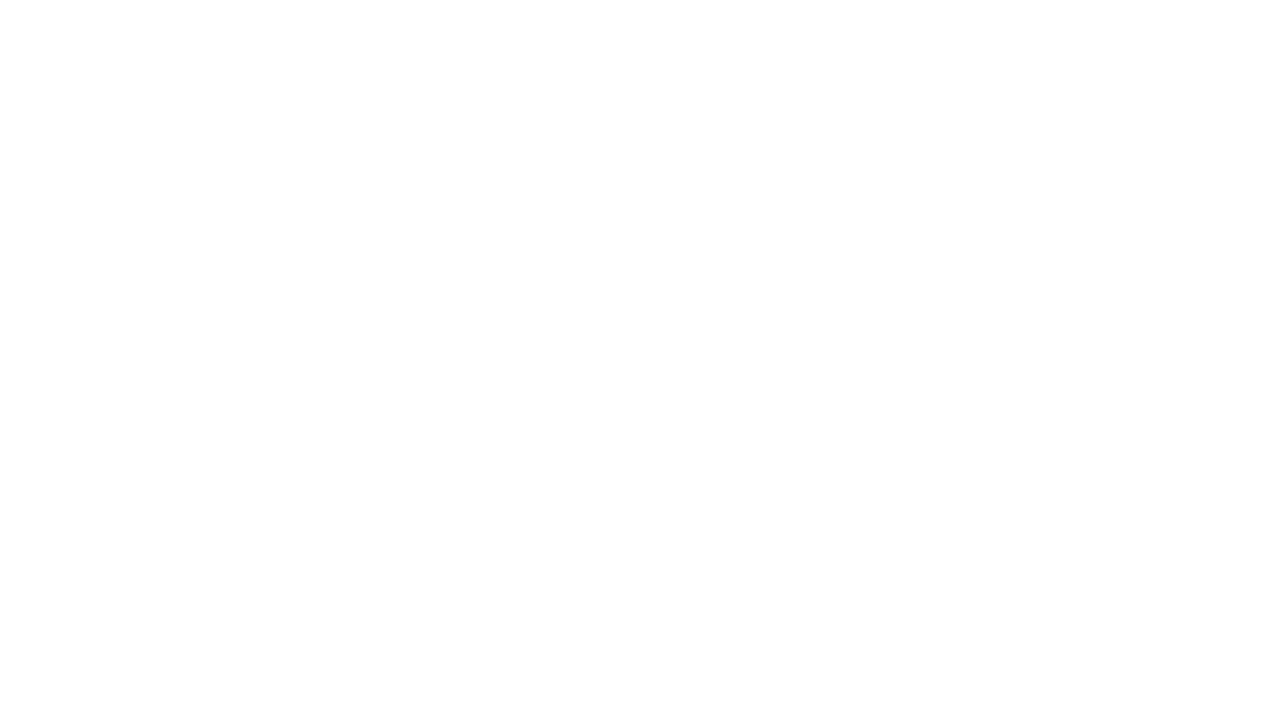

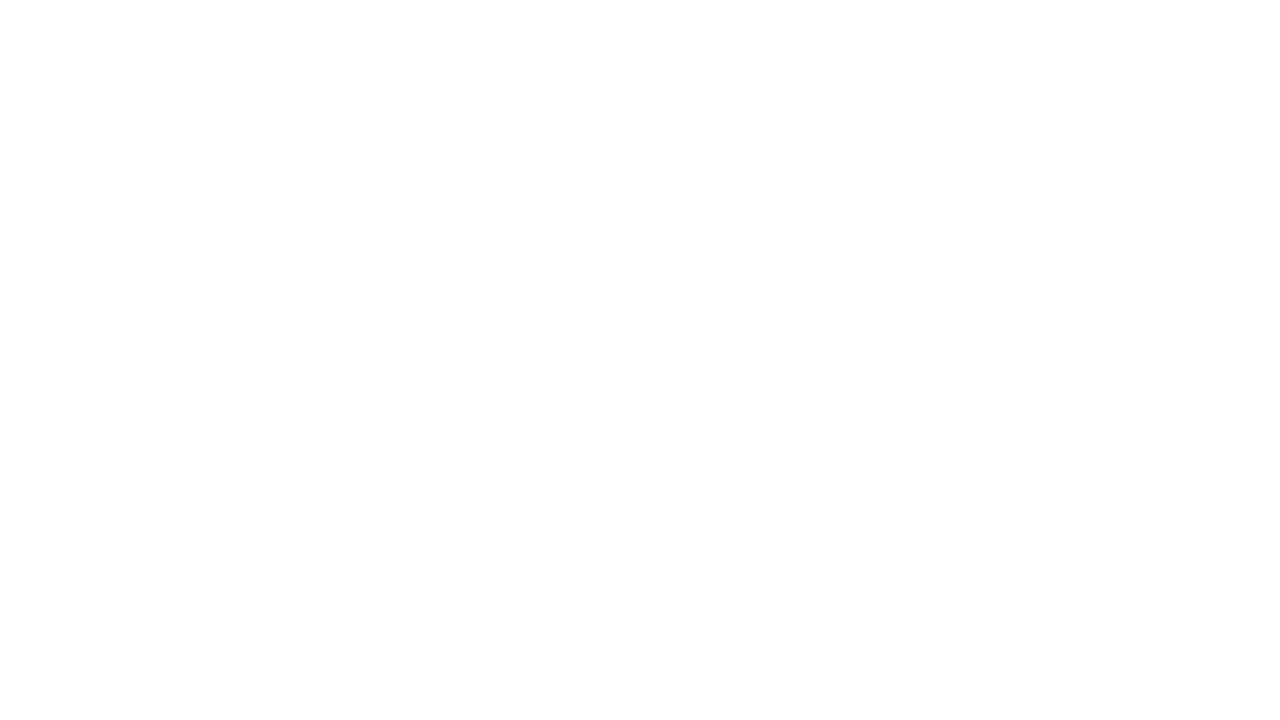